Navigates to Gmail and verifies the page title is correct by checking if it equals "Gmail"

Starting URL: https://gmail.com

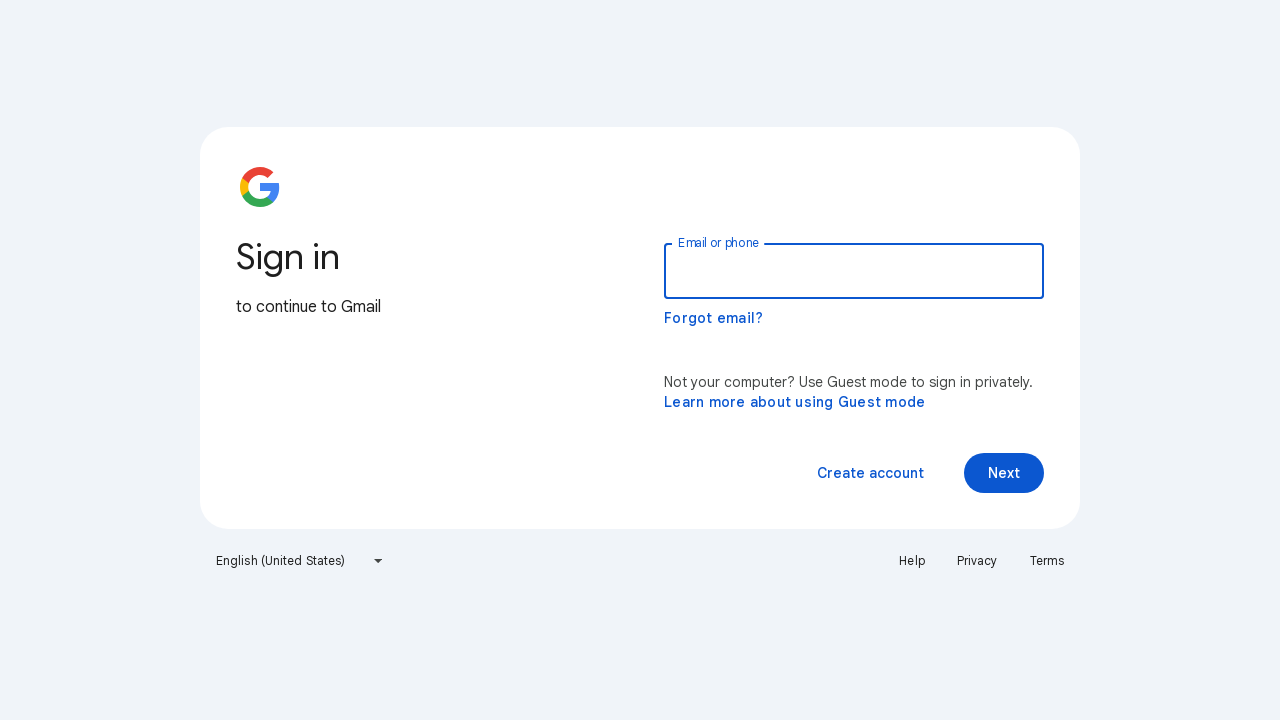

Navigated to https://gmail.com
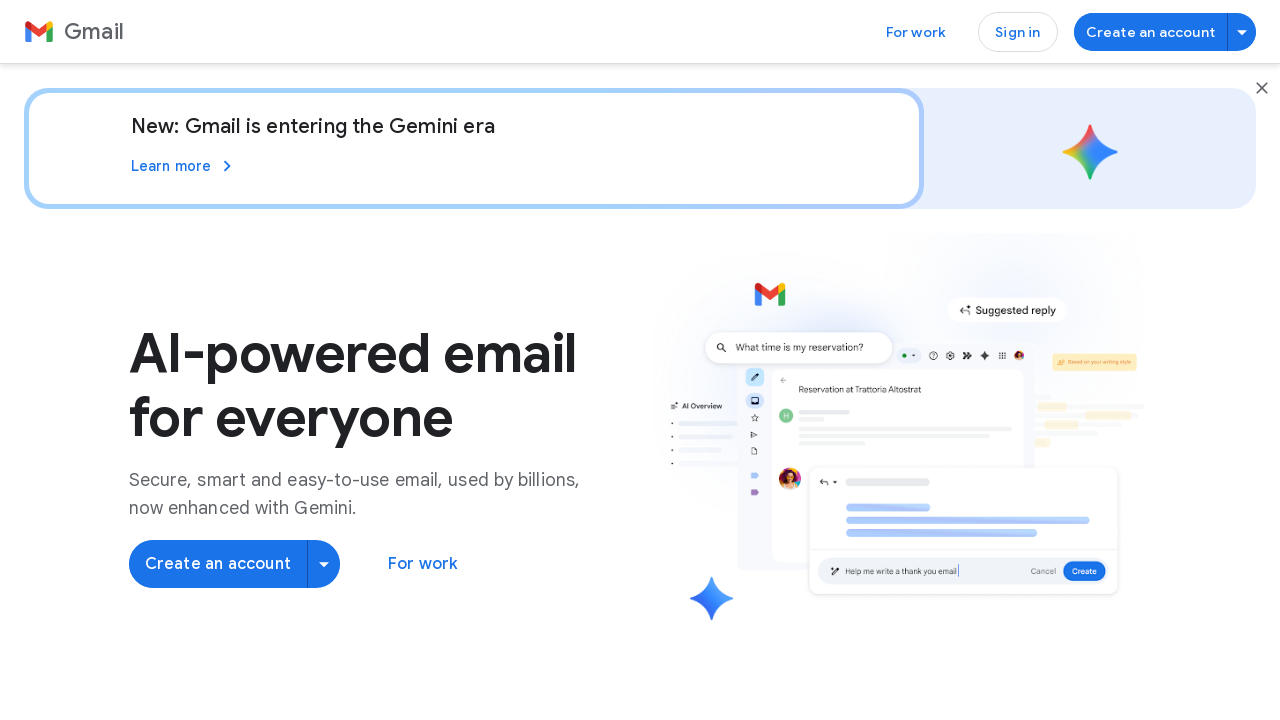

Retrieved page title
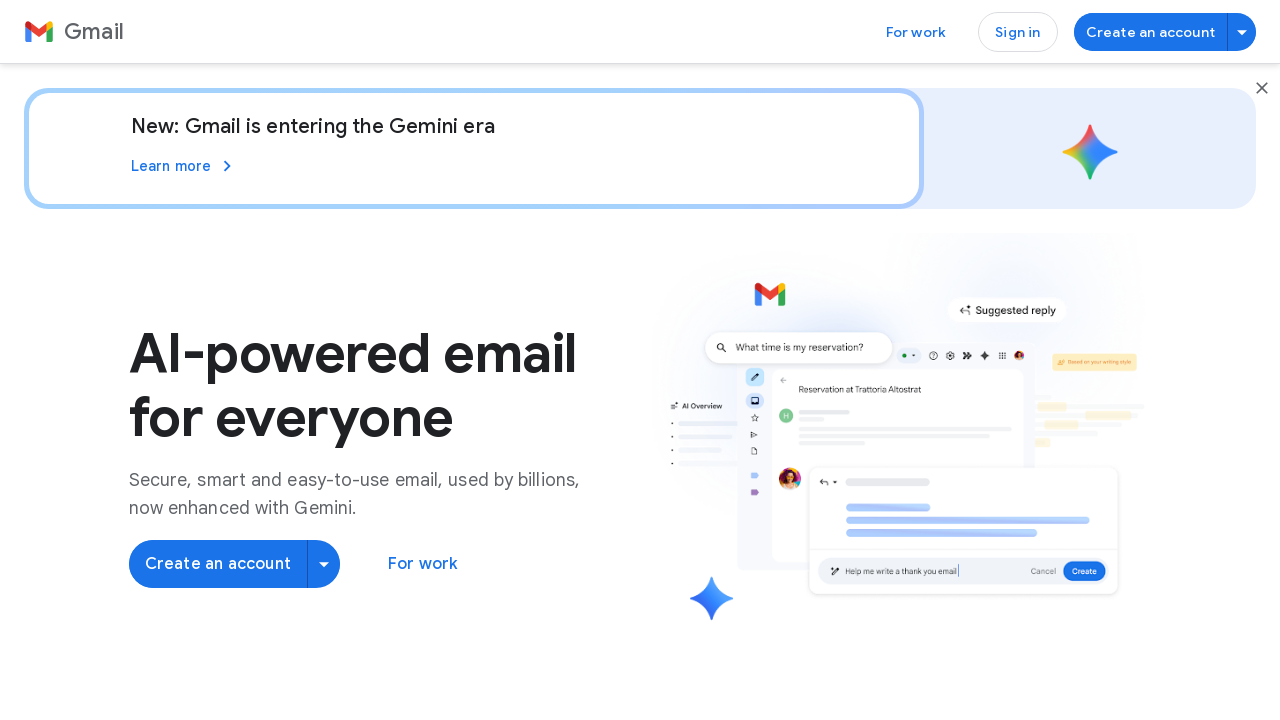

Page title does not equal 'Gmail', actual title: Gmail: Secure, AI-Powered Email for Everyone | Google Workspace
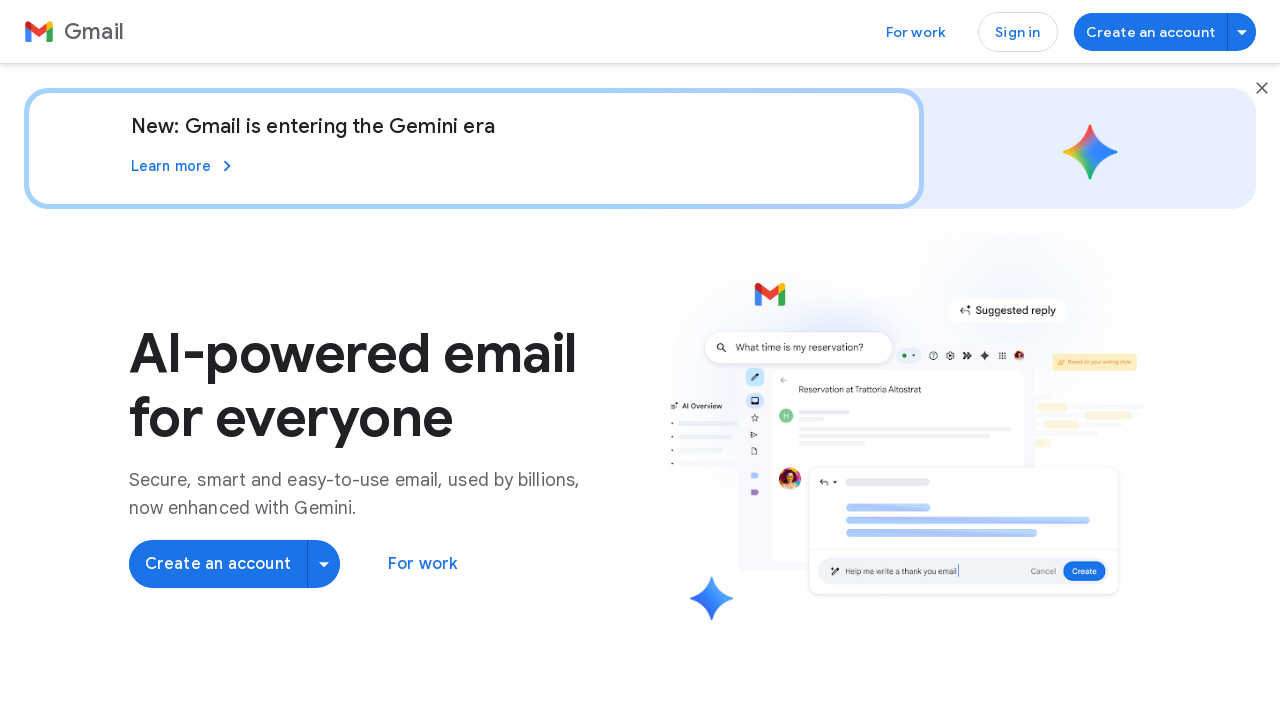

Page loaded to domcontentloaded state
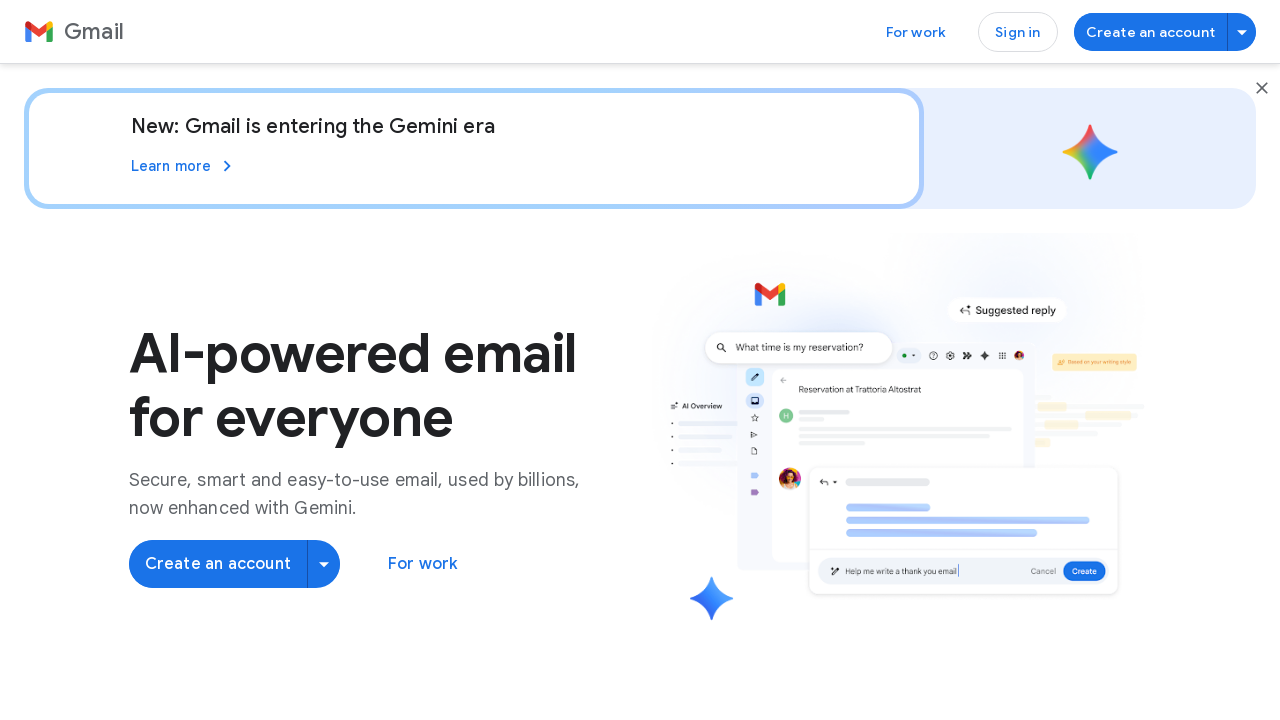

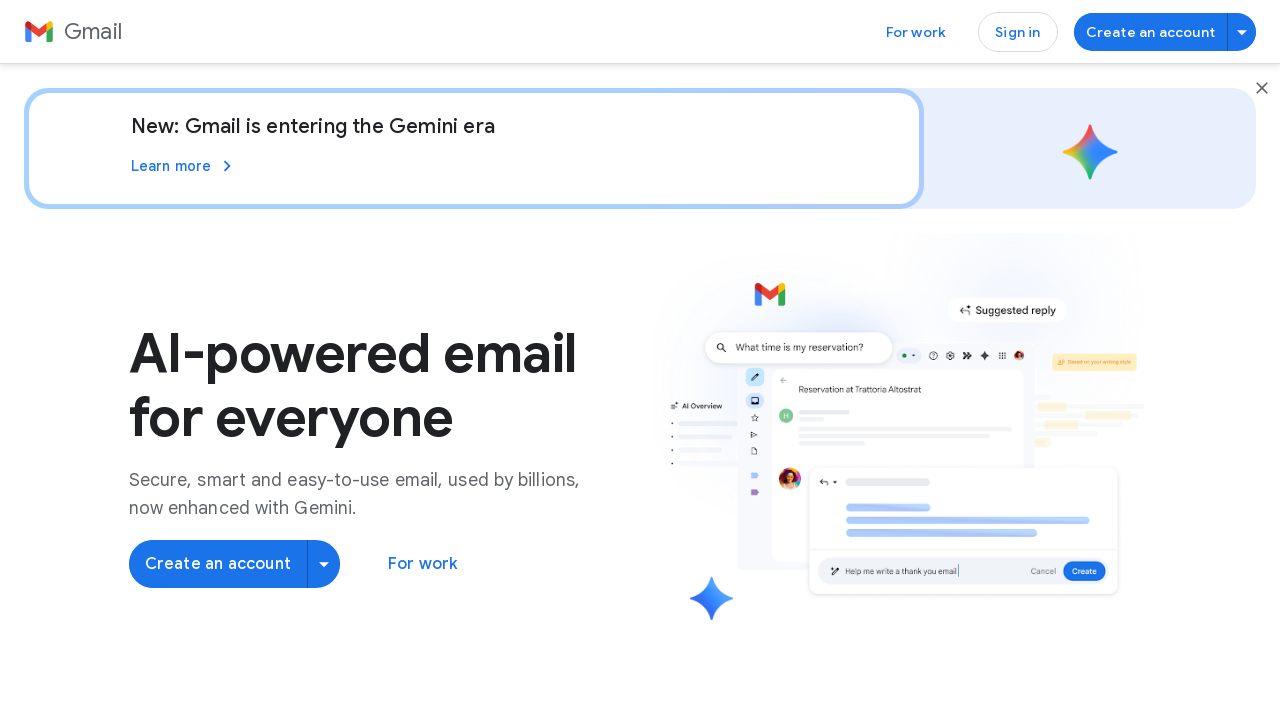